Tests filling a search input field that is positioned below the password input field

Starting URL: https://www.selenium.dev/selenium/web/inputs.html

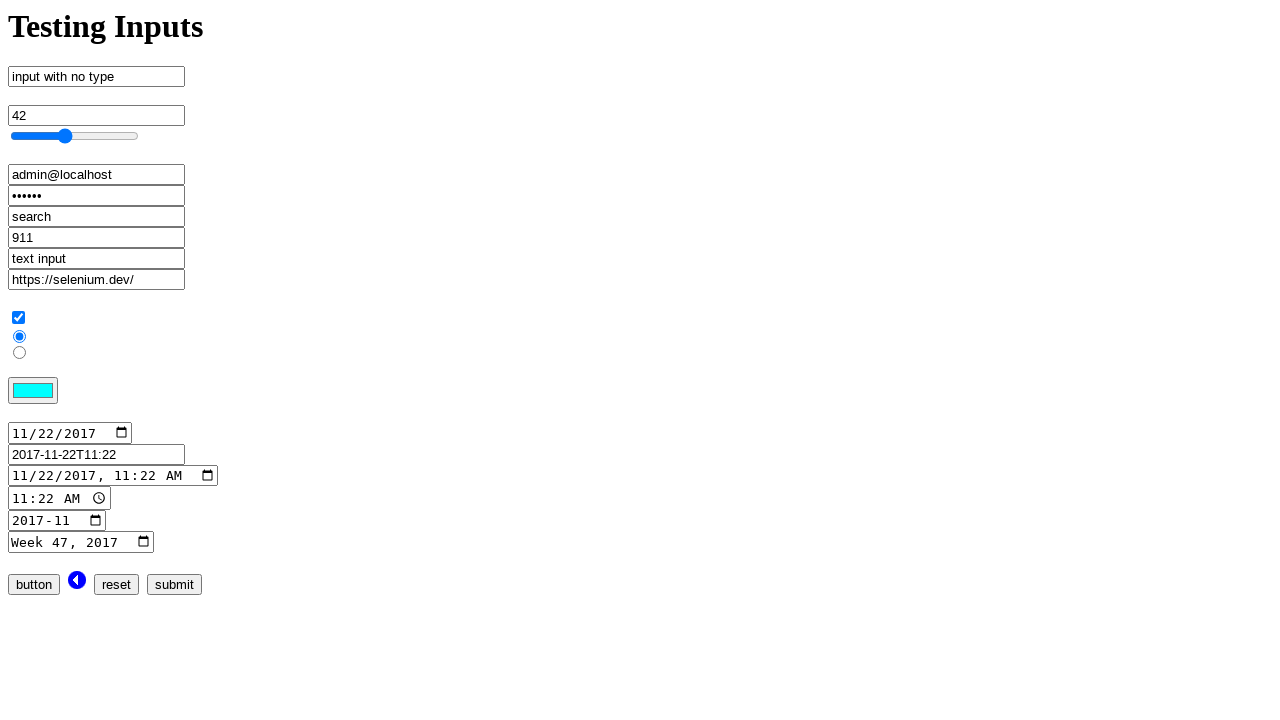

Filled search input field (positioned below password input) with text on input[name='search_input']
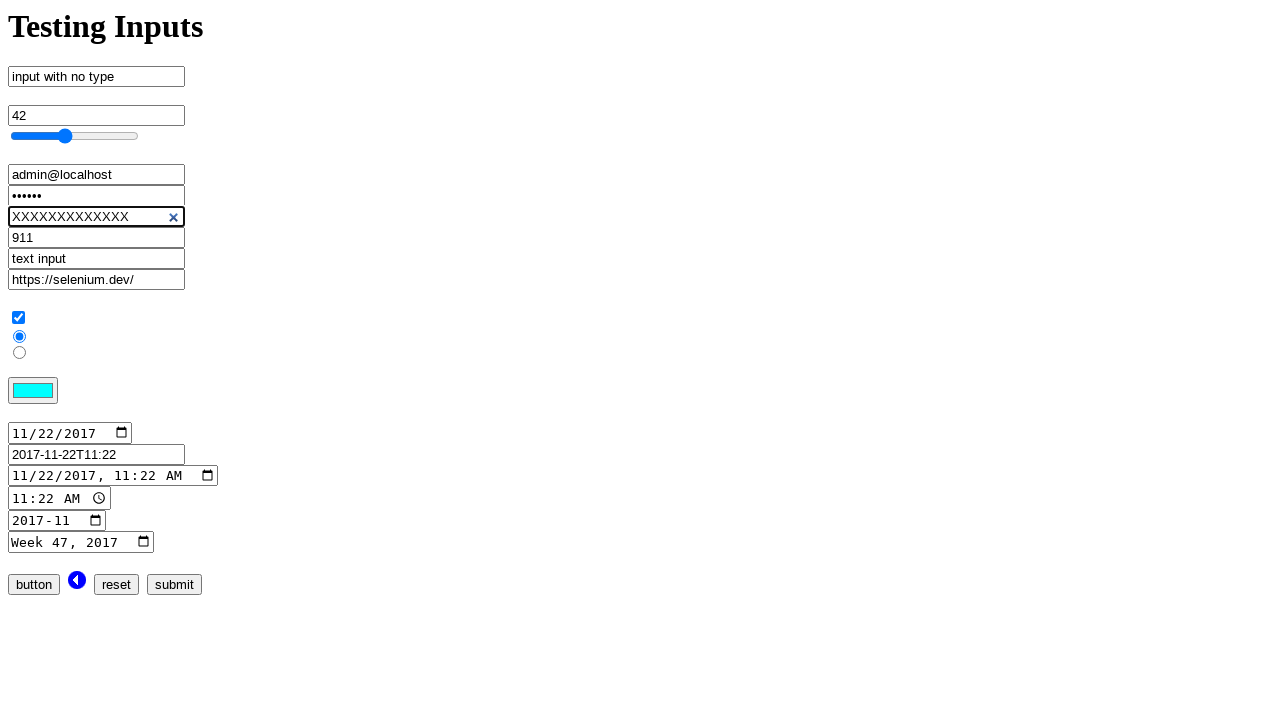

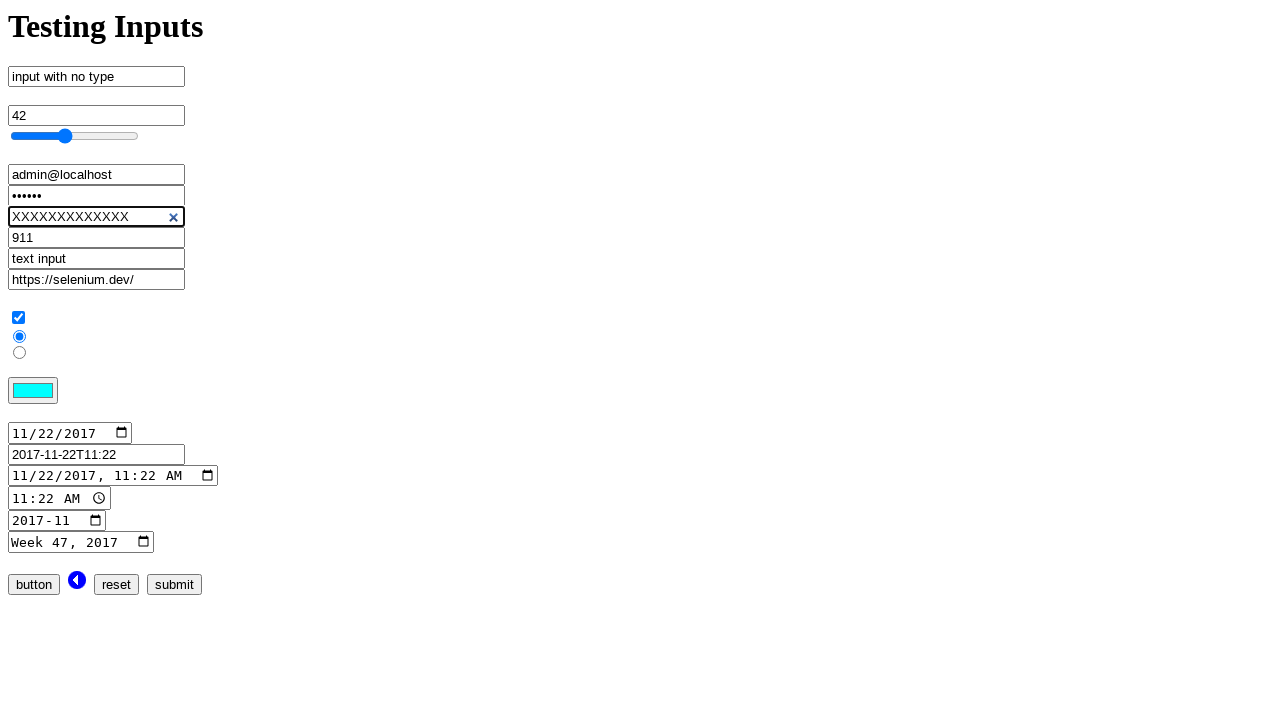